Tests language switching functionality by clicking the English language link and verifying the page content changes

Starting URL: http://ludowe.instrumenty.edu.pl/pl/o-projekcie

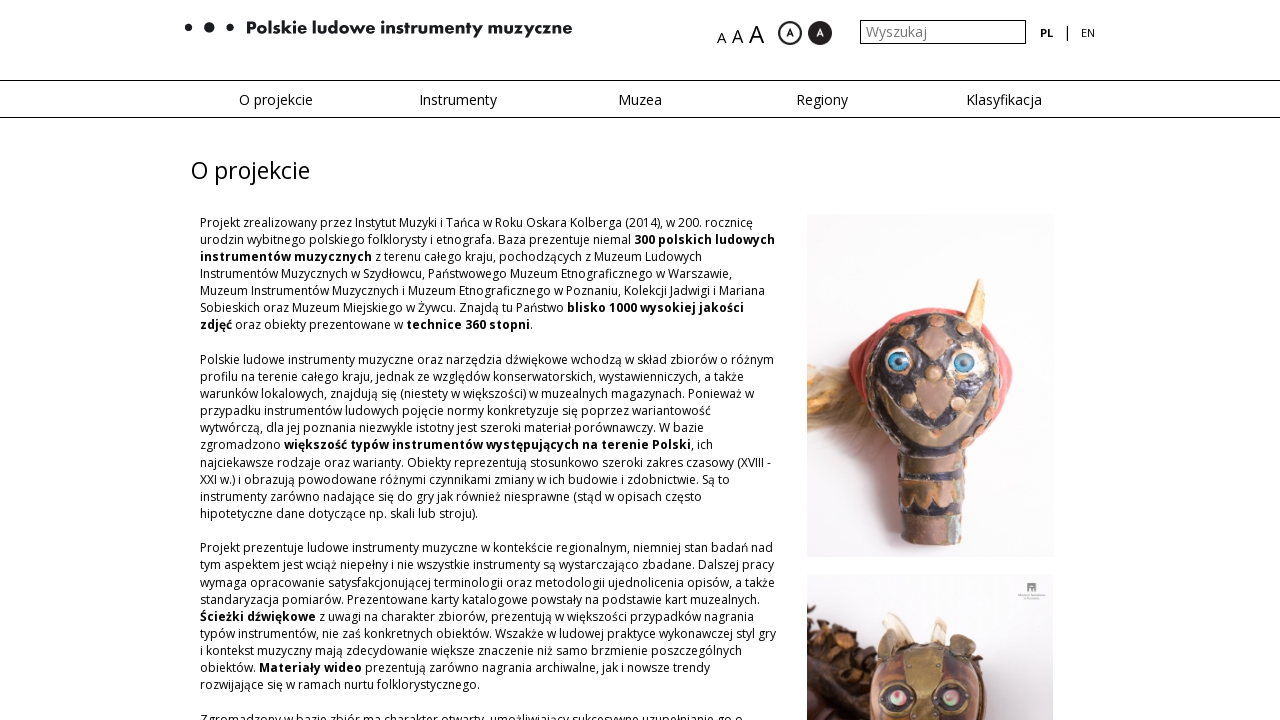

Clicked the English language link at (1088, 33) on xpath=/html/body/div[2]/div[1]/div/div/div[2]/div[2]/div/ul/li[3]/a
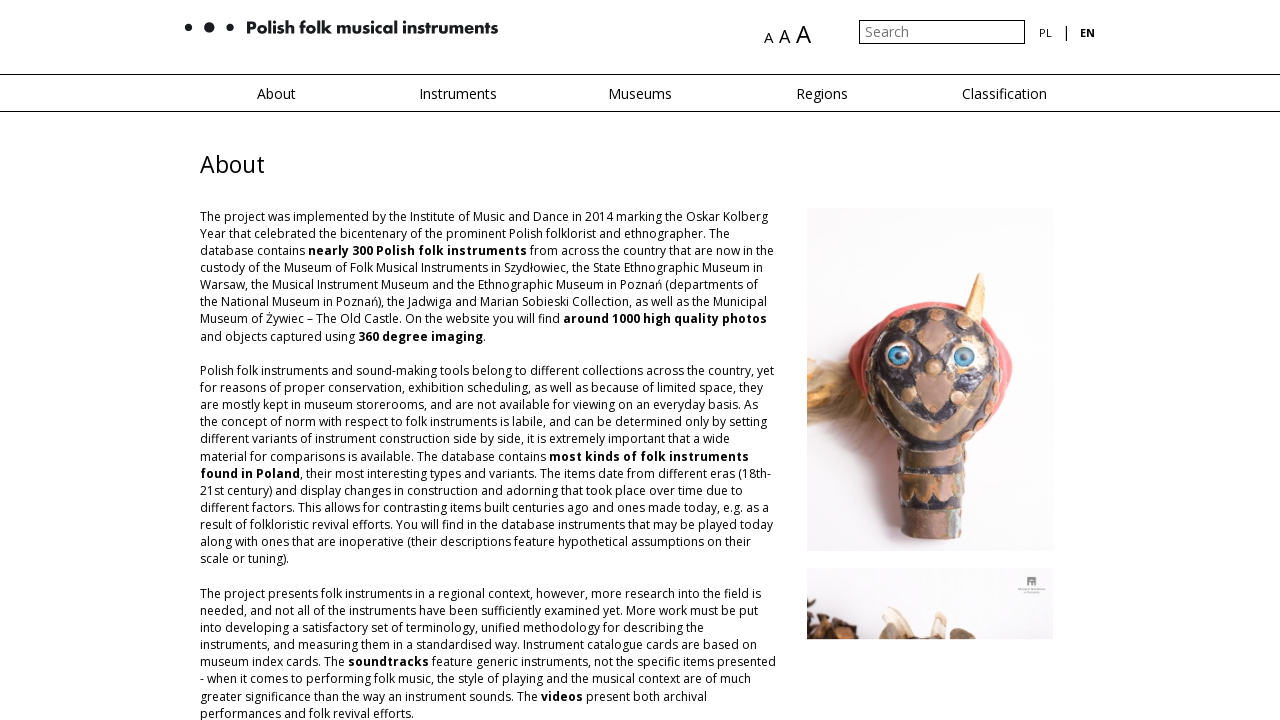

Verified page content changed after language switch to English
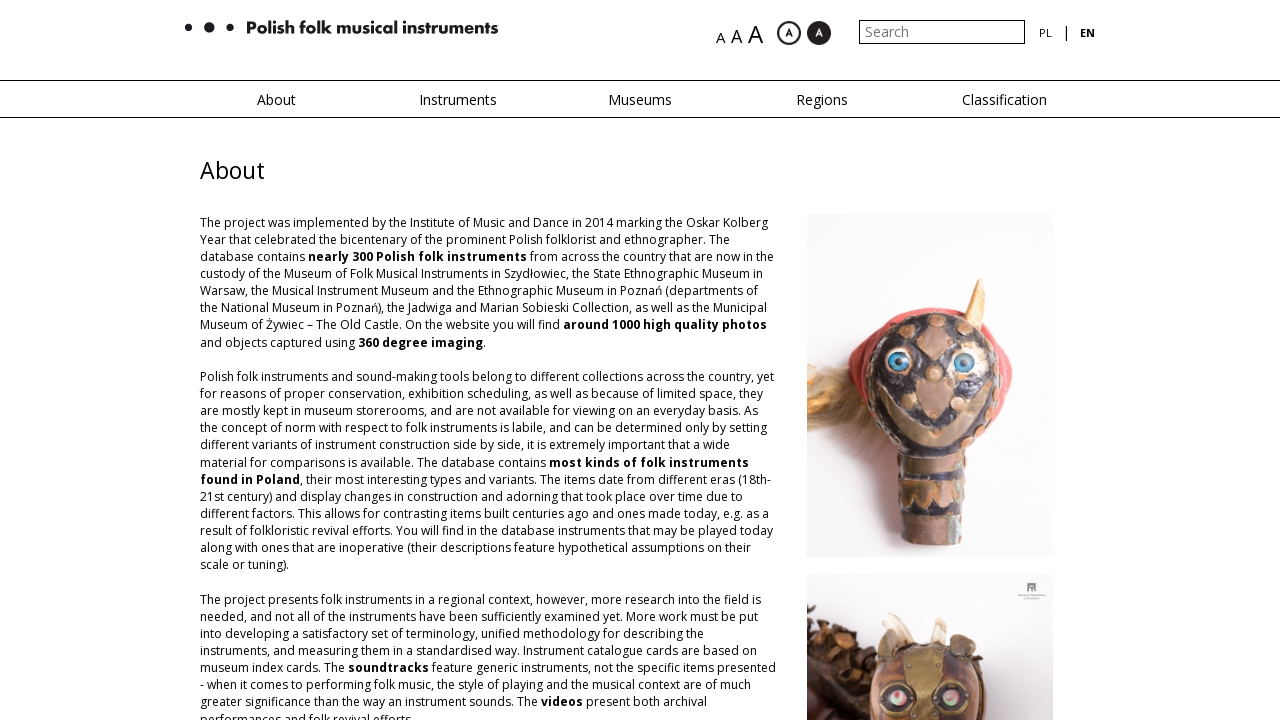

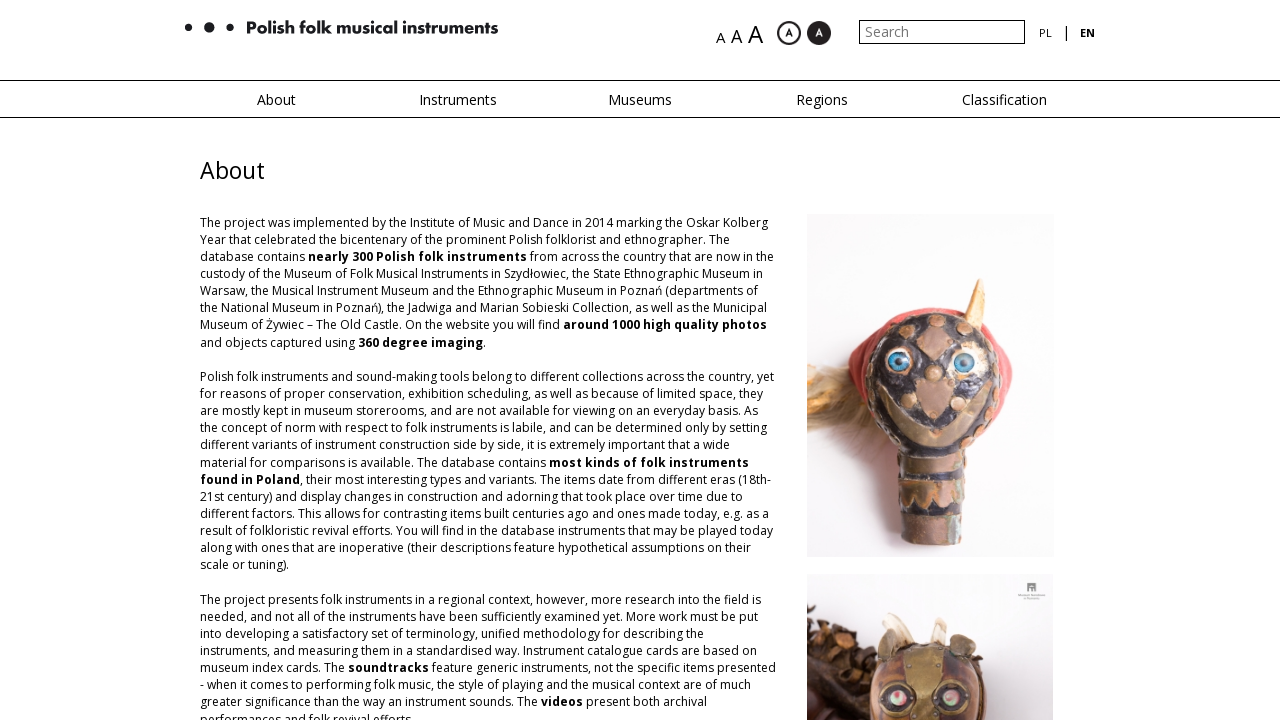